Tests the Remove All button functionality by clicking it and verifying all tags are removed

Starting URL: https://qaplayground.dev/apps/tags-input-box/

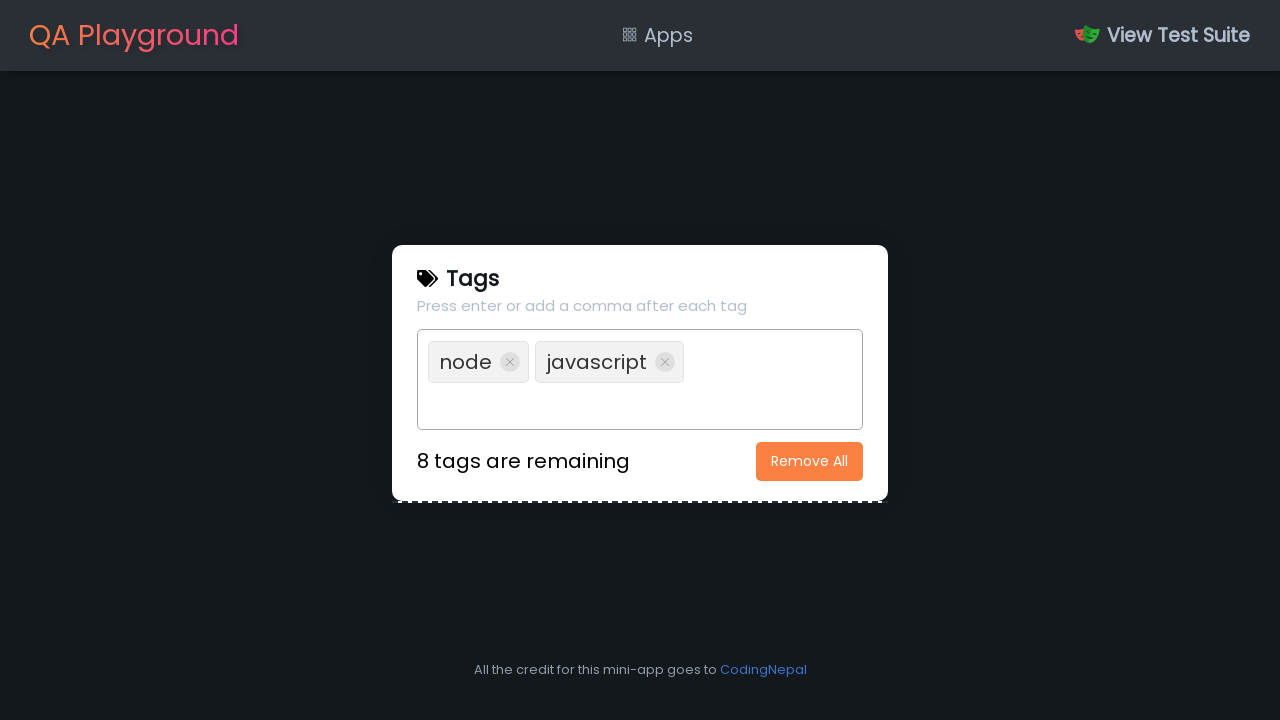

Clicked Remove All button at (810, 461) on button
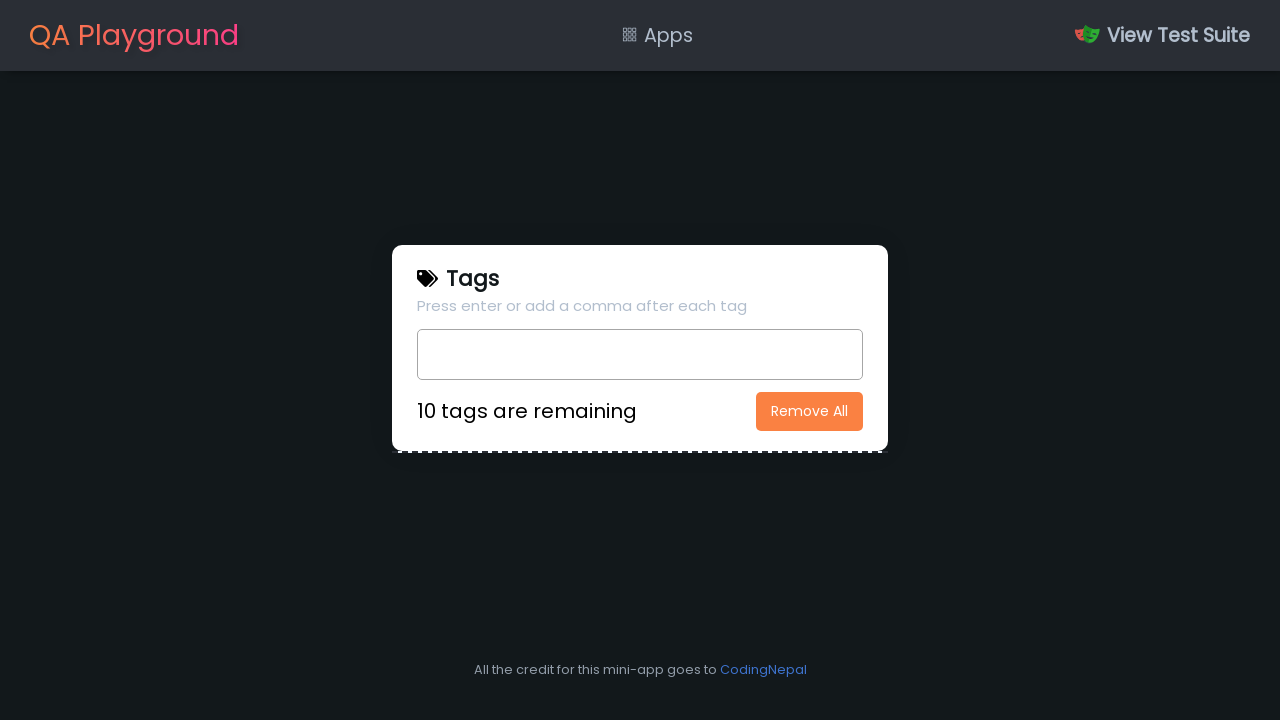

Verified tag count: 0 tags remaining
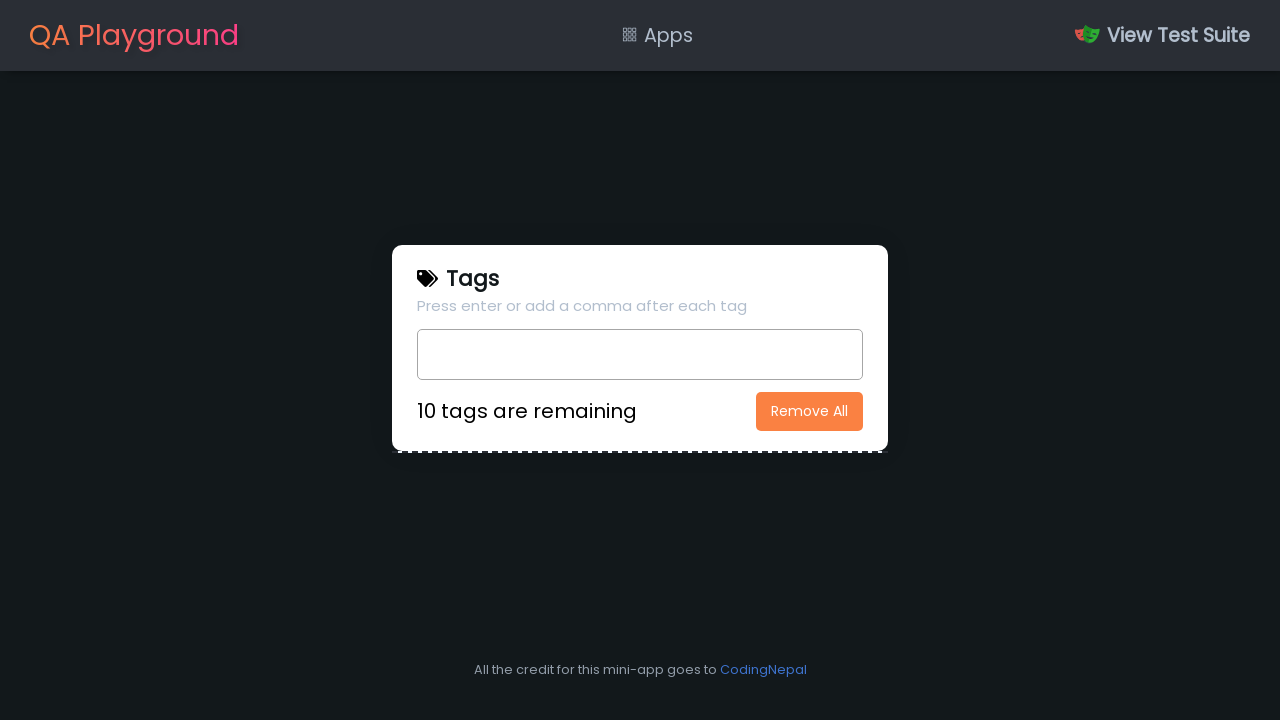

Assertion passed: all tags have been removed
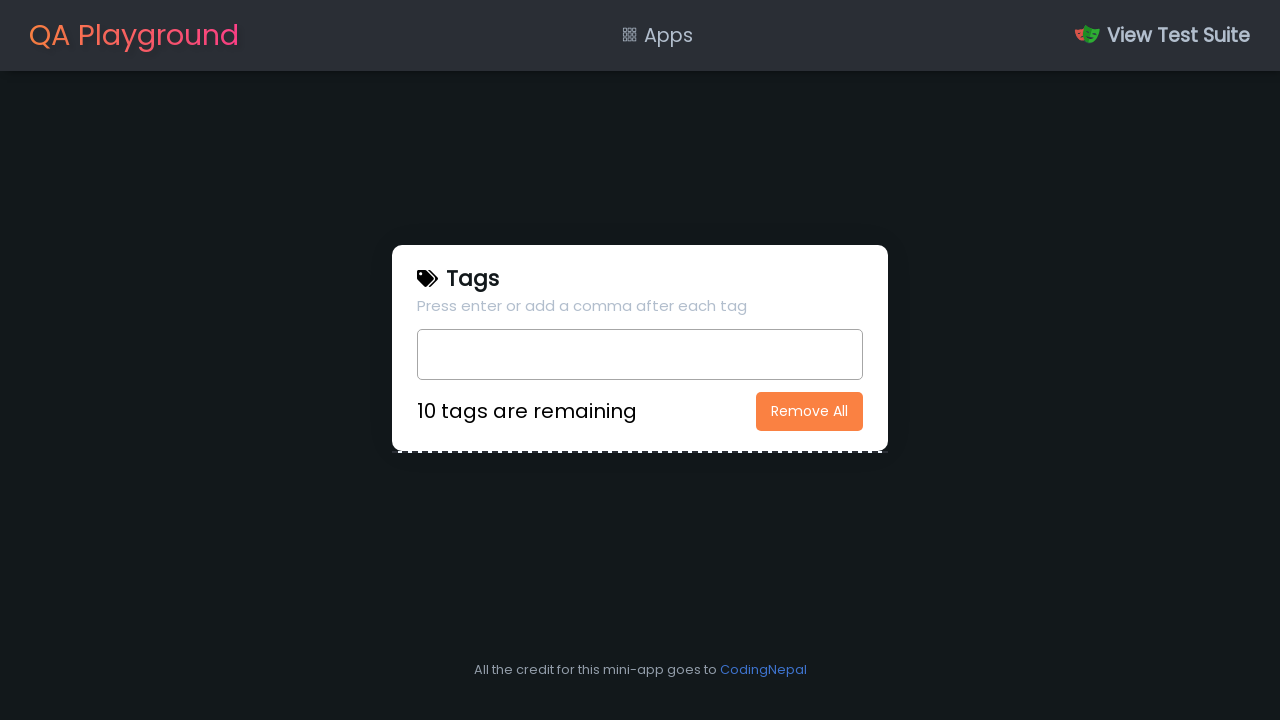

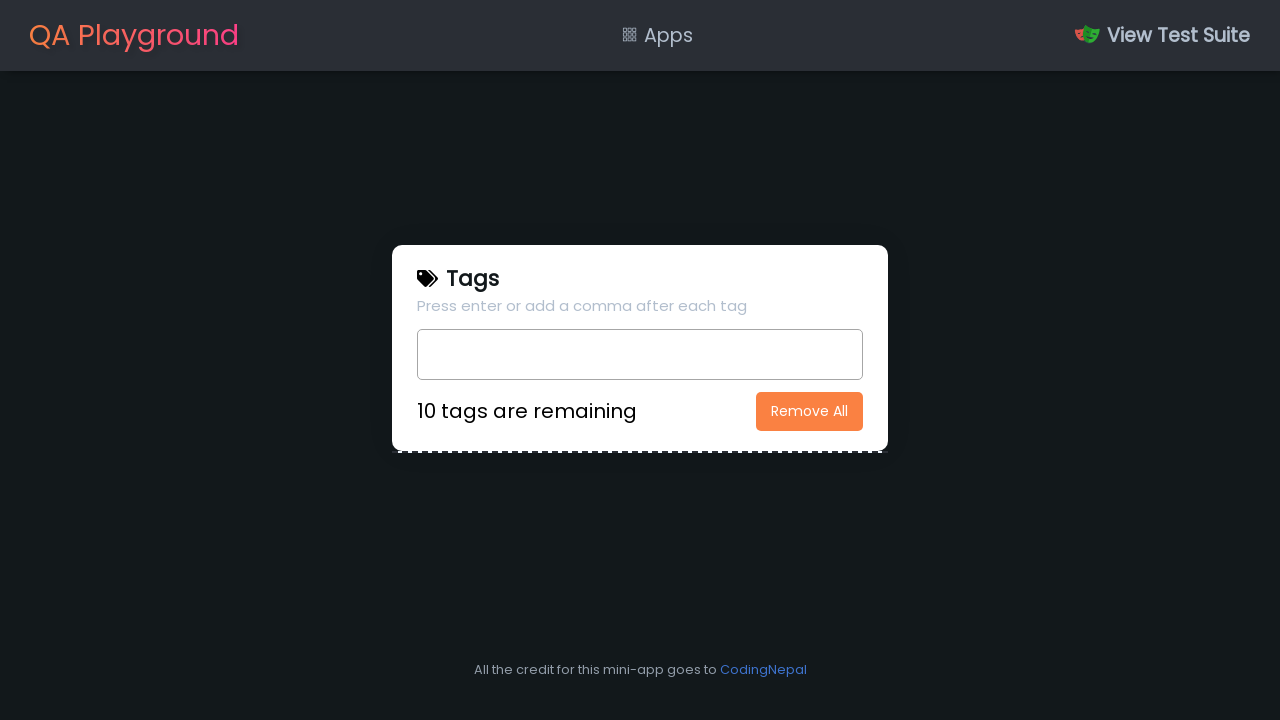